Simple navigation test that opens a page using browser context

Starting URL: https://rahulshettyacademy.com/client

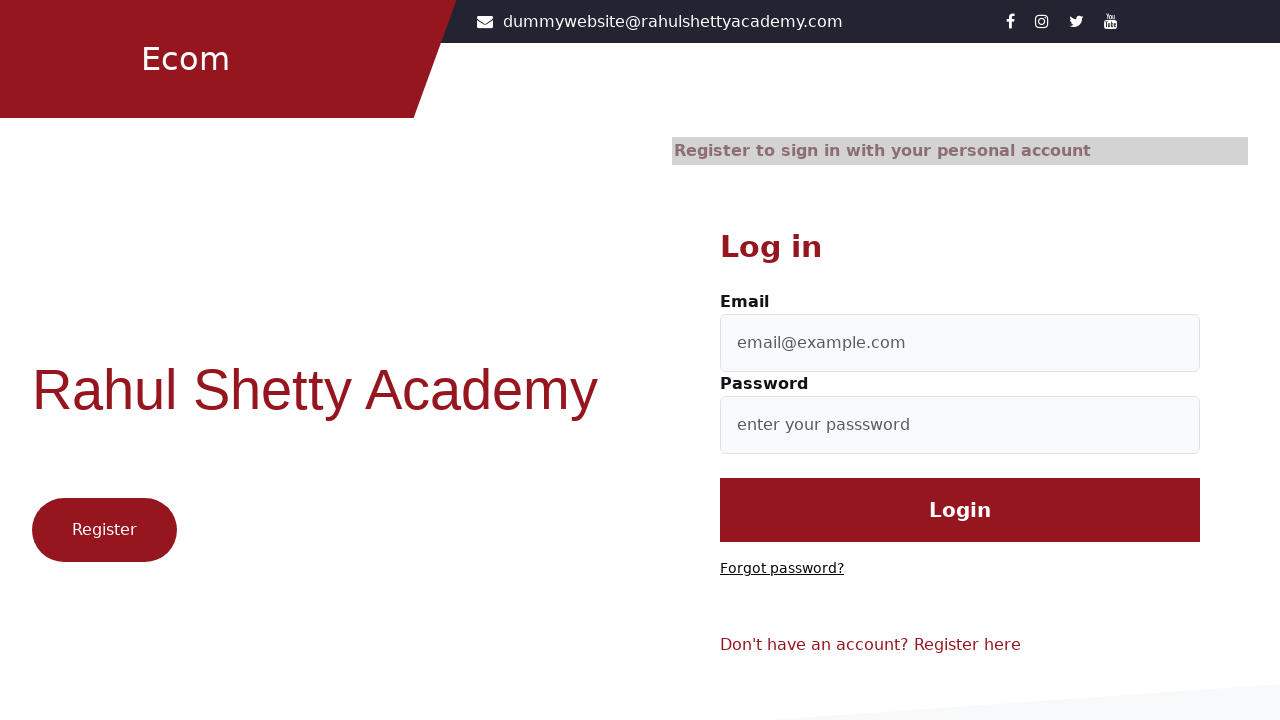

Waited for page to load completely at https://rahulshettyacademy.com/client
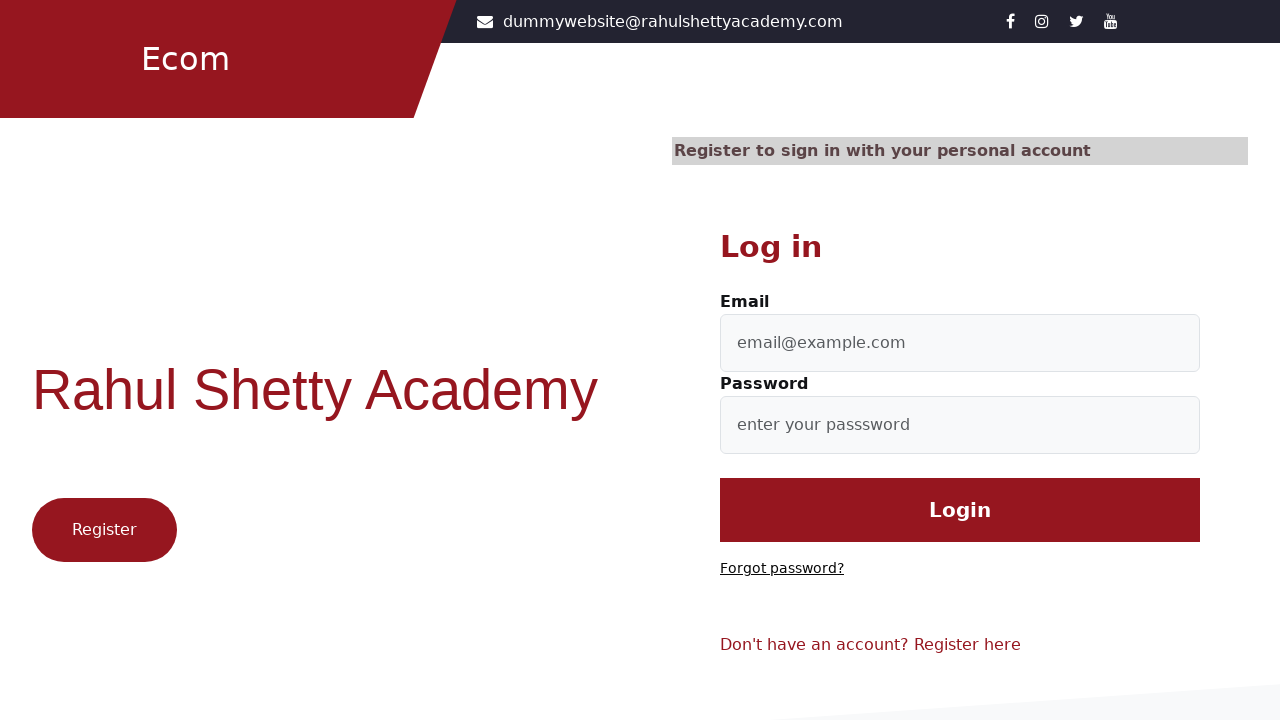

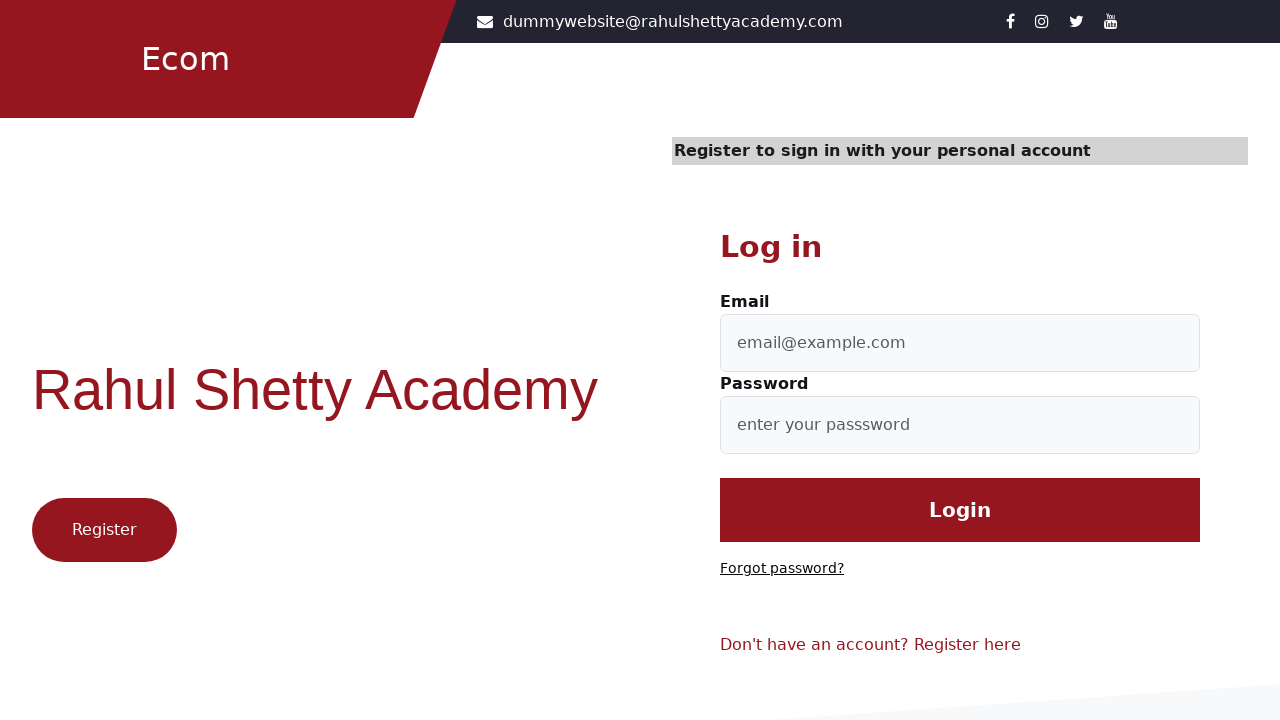